Tests that a manager can add a new customer by filling in customer details (first name, last name, postal code), submitting the form, and verifying the customer appears in the customers list table.

Starting URL: https://www.globalsqa.com/angularJs-protractor/BankingProject/#/manager/addCust

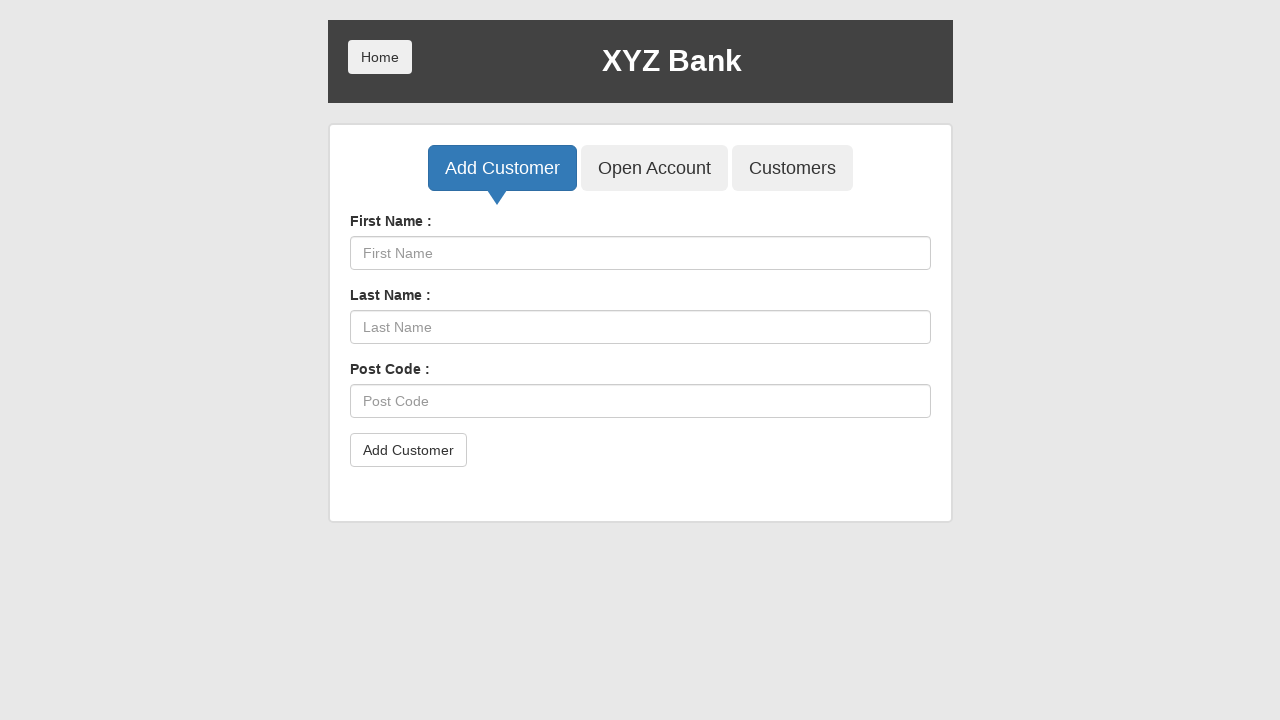

Filled First Name field with 'John530' on input[placeholder='First Name']
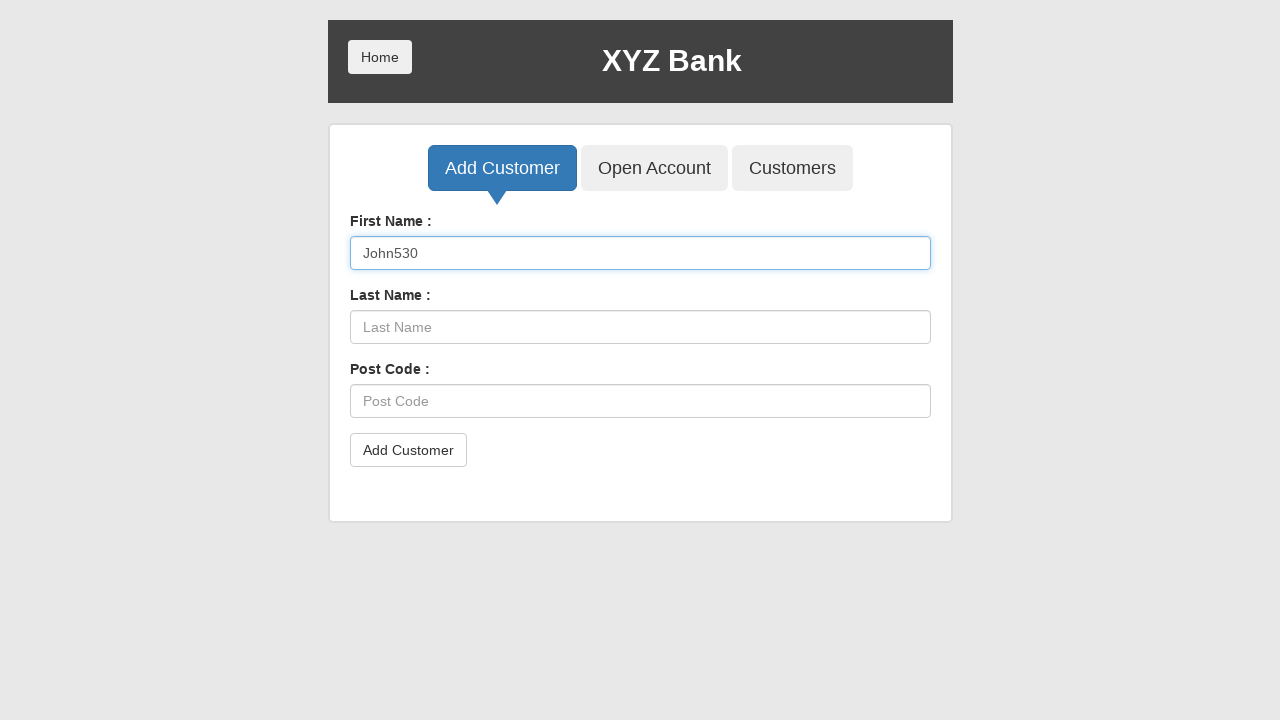

Filled Last Name field with 'Smith031' on input[placeholder='Last Name']
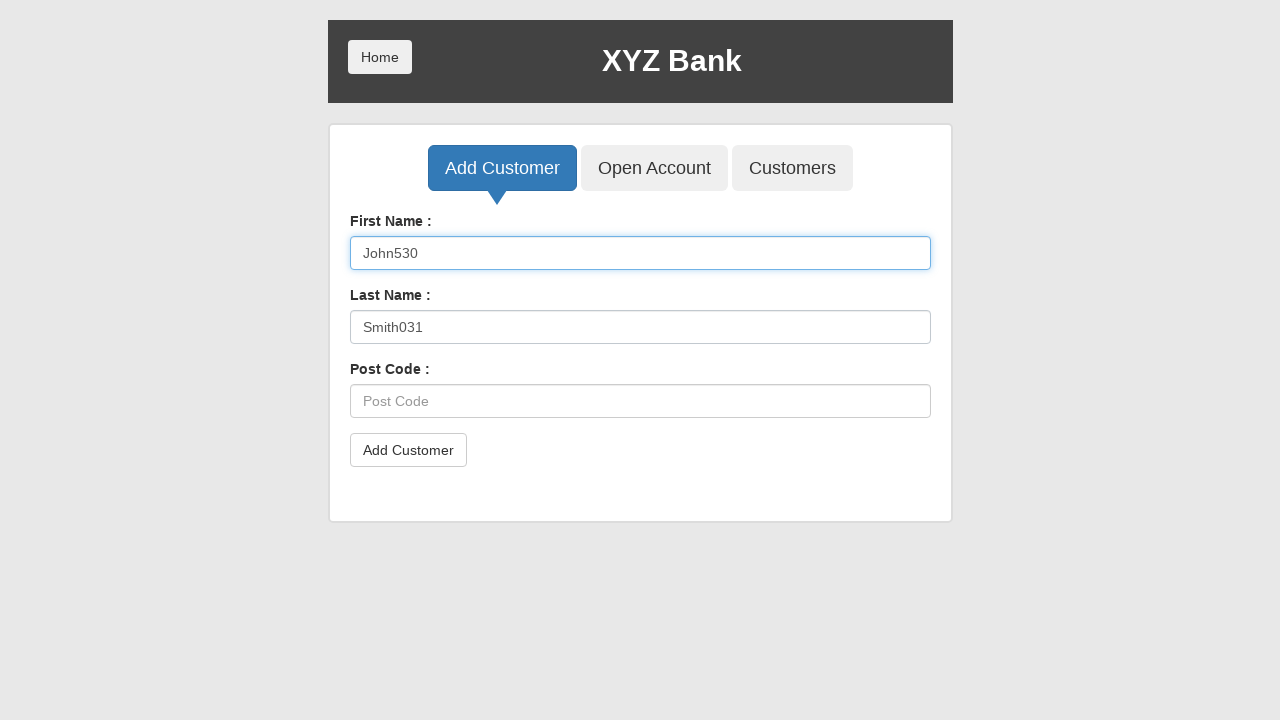

Filled Postal Code field with '77324' on input[placeholder='Post Code']
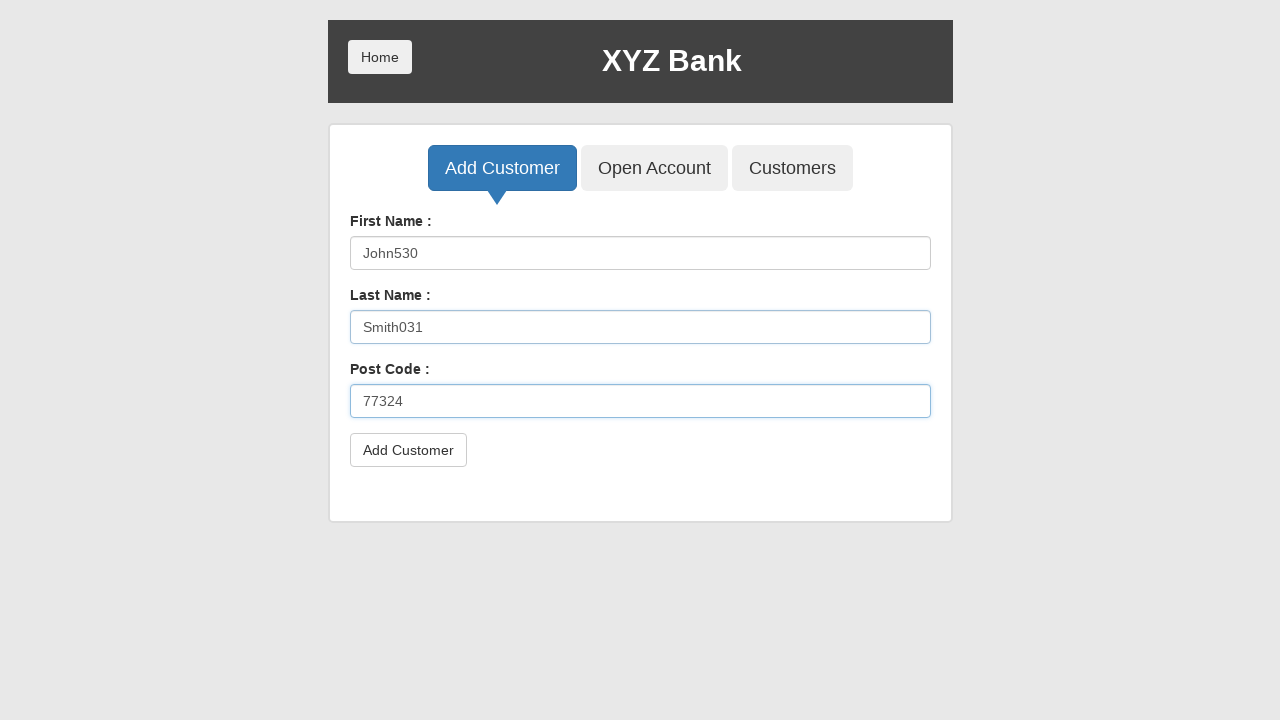

Clicked Add Customer button at (408, 450) on button[type='submit']
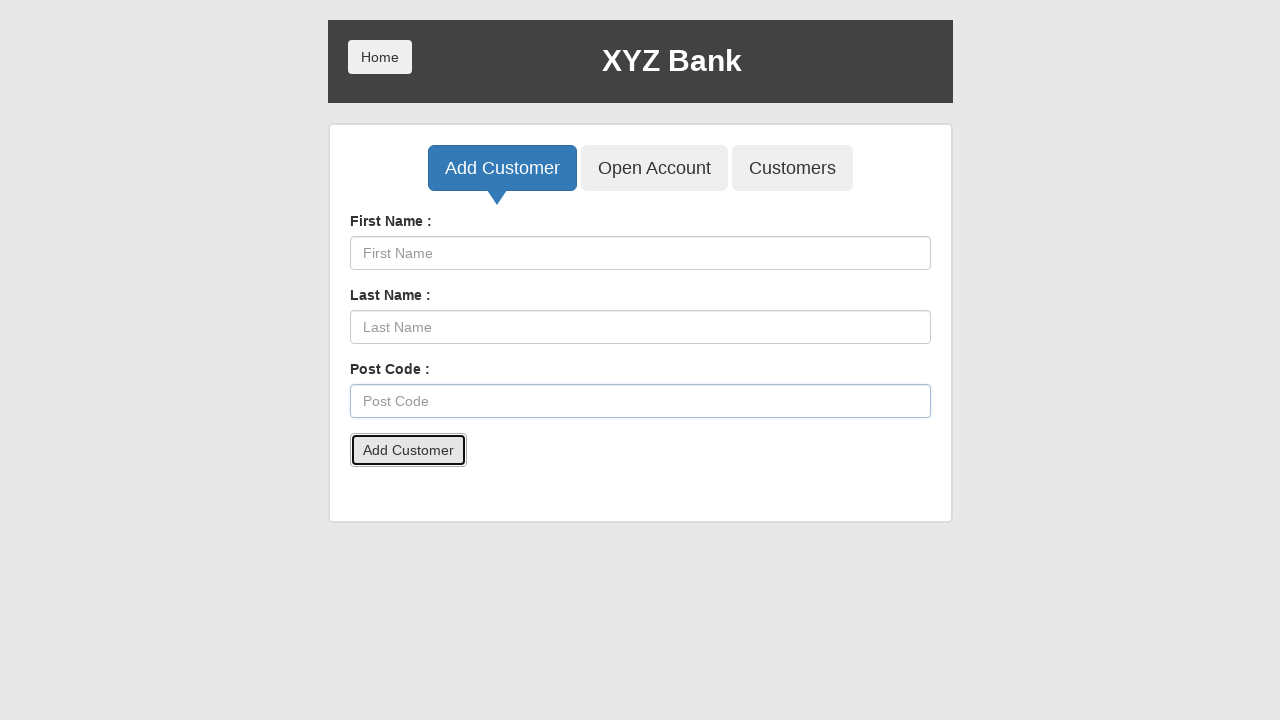

Set up dialog handler to accept alerts
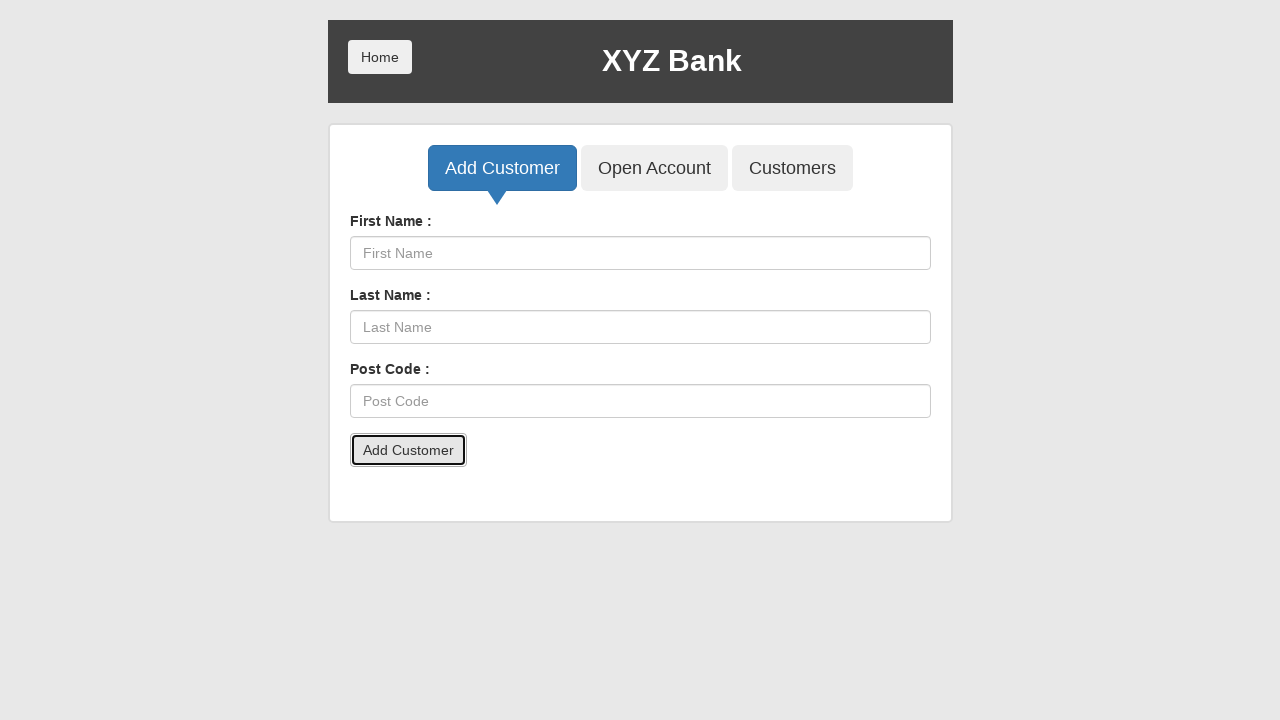

Reloaded page to close popup
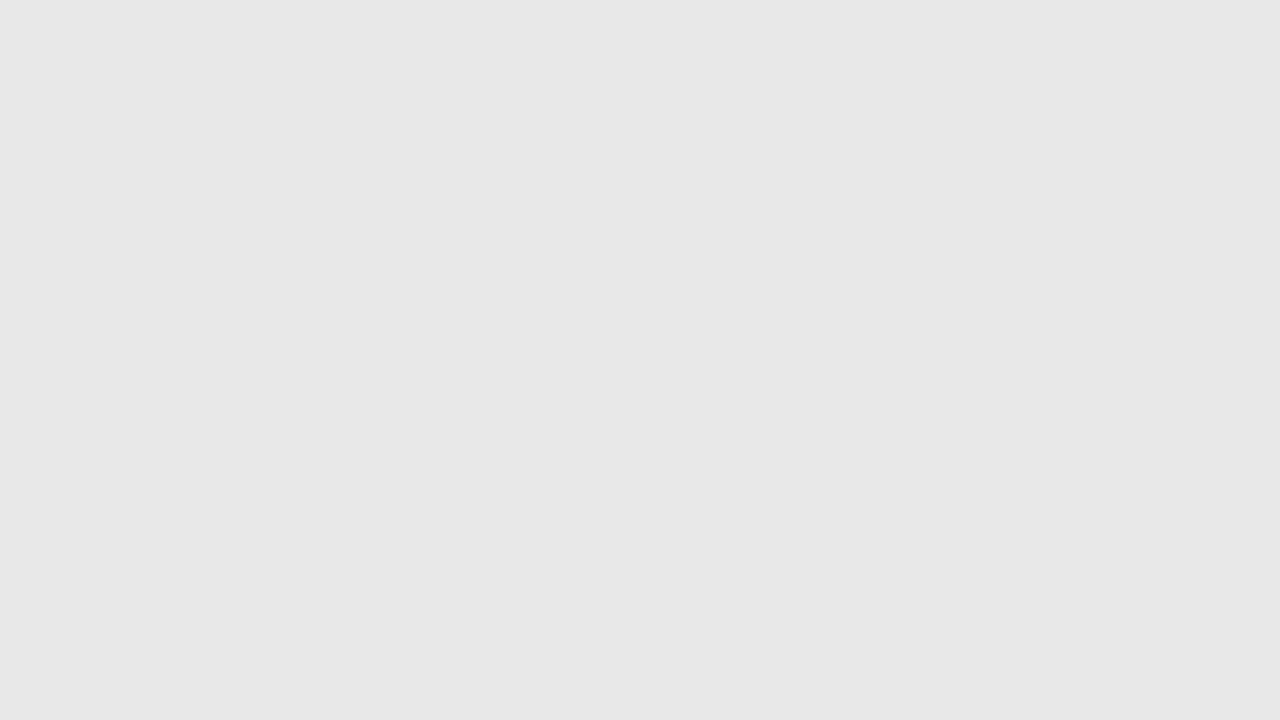

Clicked Customers tab to view customer list at (792, 168) on button[ng-class='btnClass3']
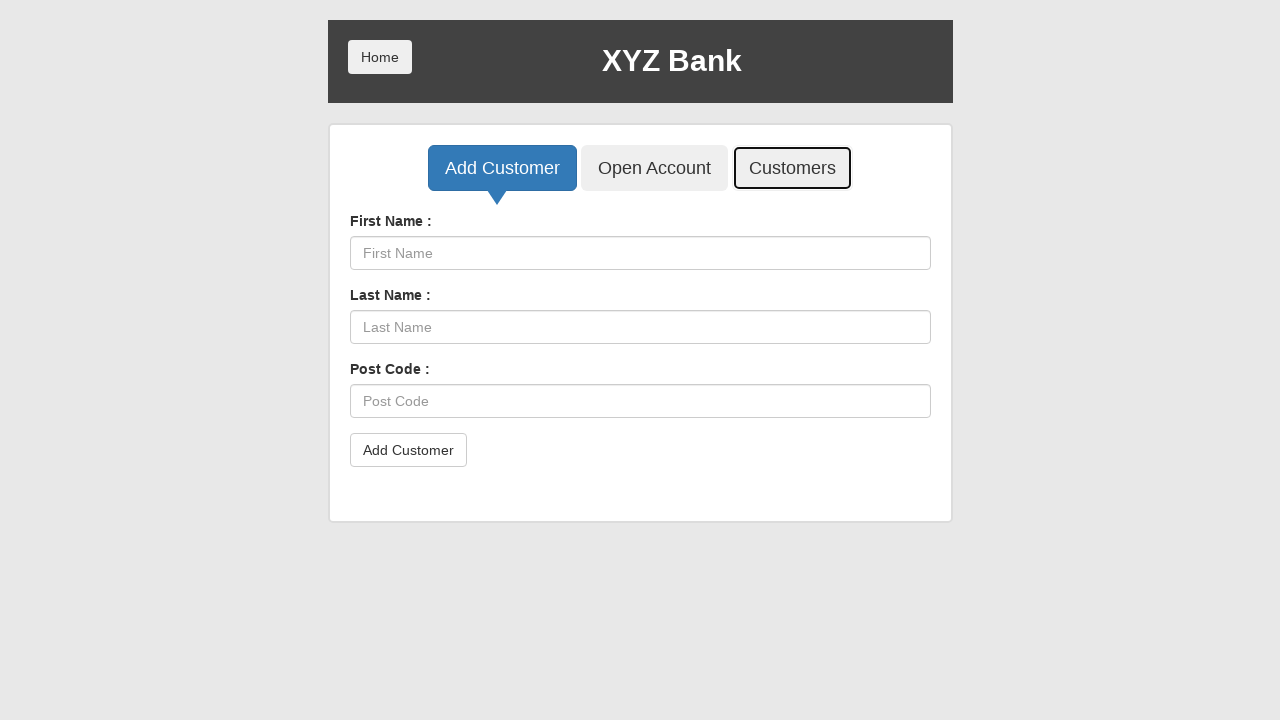

Waited for customers table to load
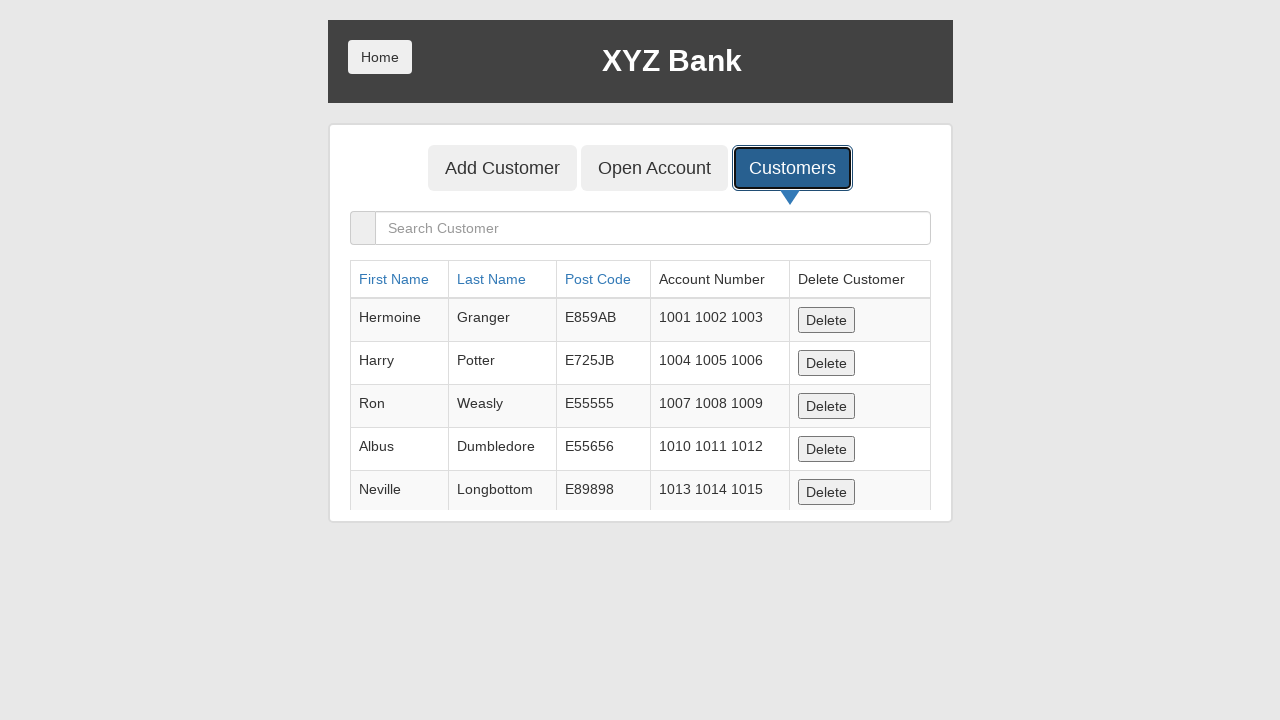

Located the last row in the customers table
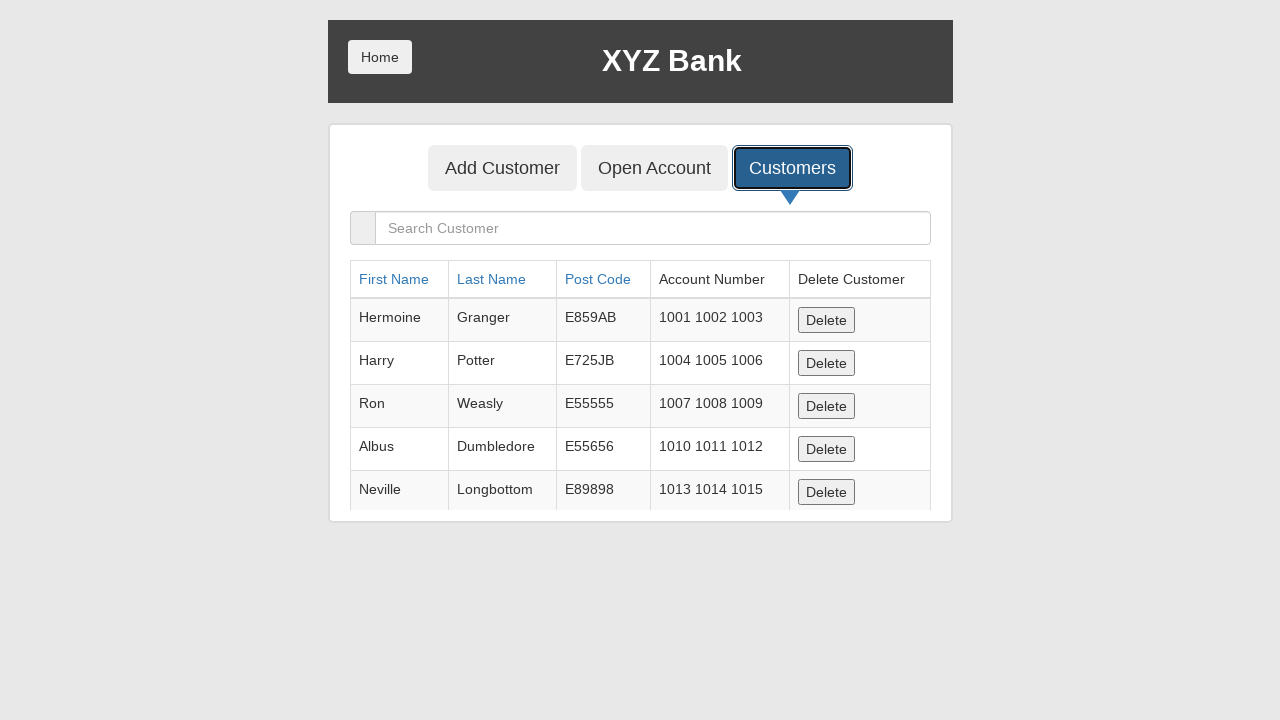

Waited for first name cell in last row
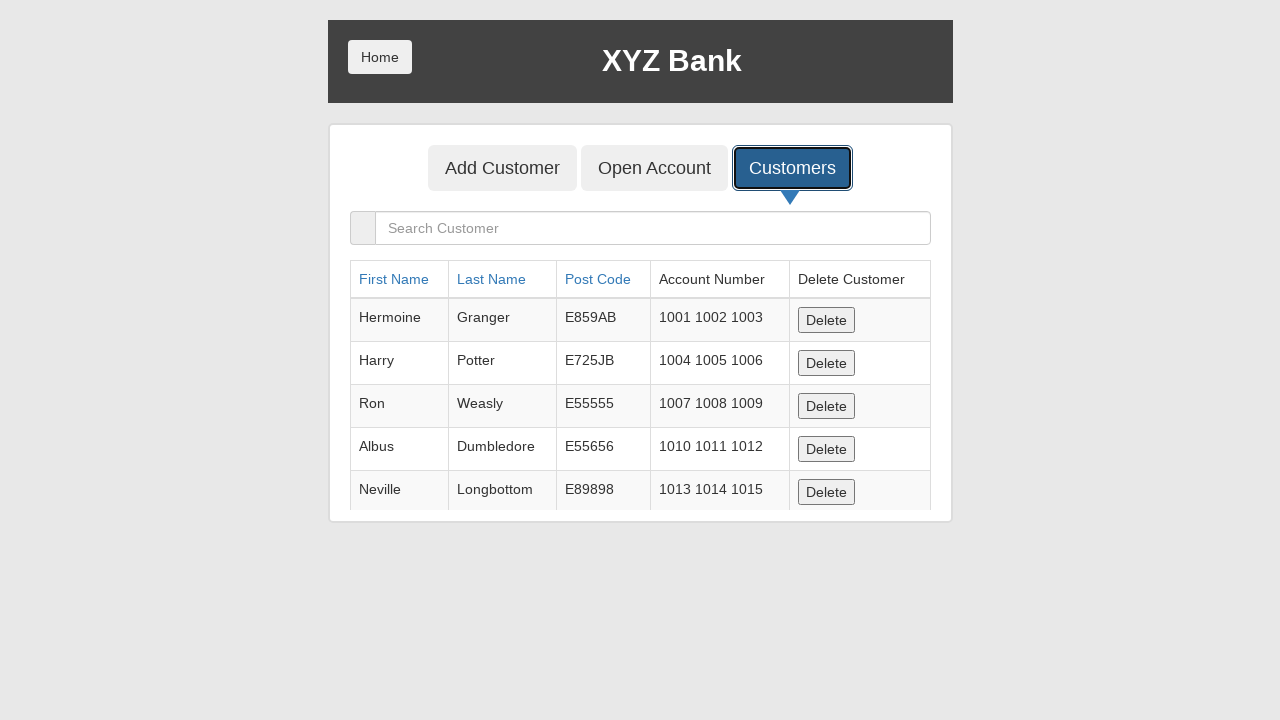

Verified first name 'John530' is present in customers list
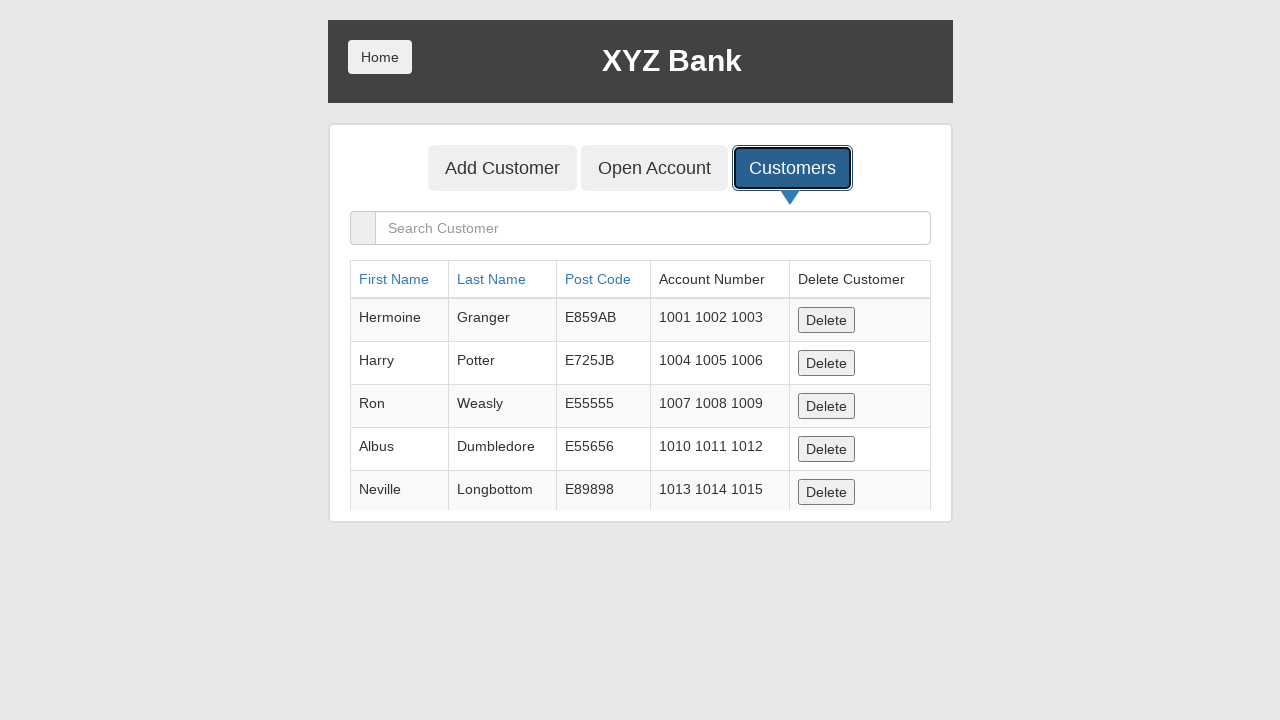

Verified last name 'Smith031' is present in customers list
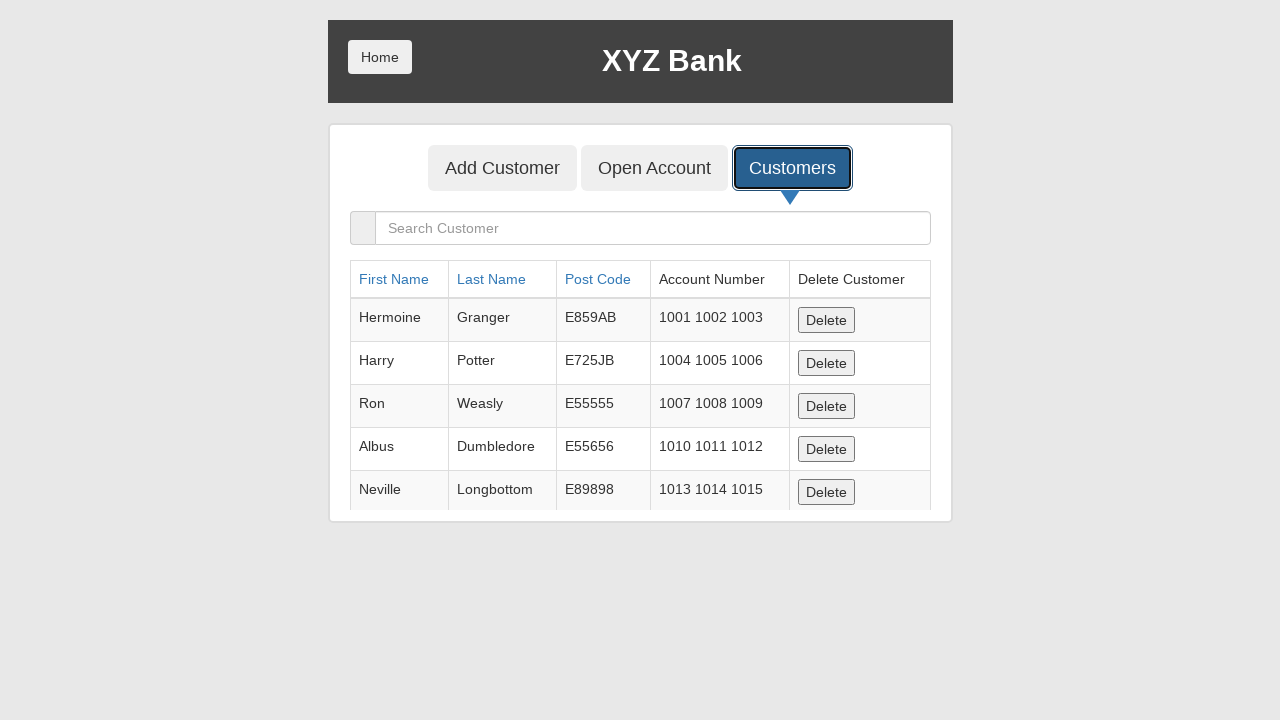

Verified postal code '77324' is present in customers list
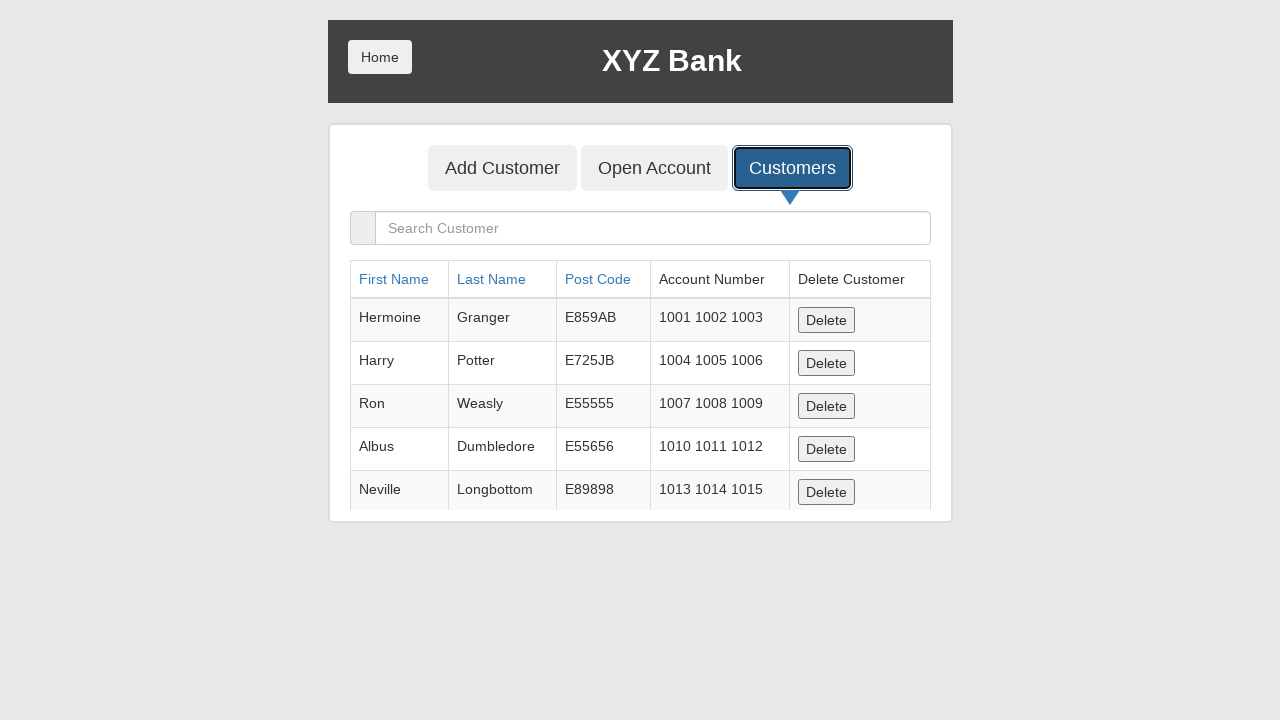

Retrieved account number cell from last row
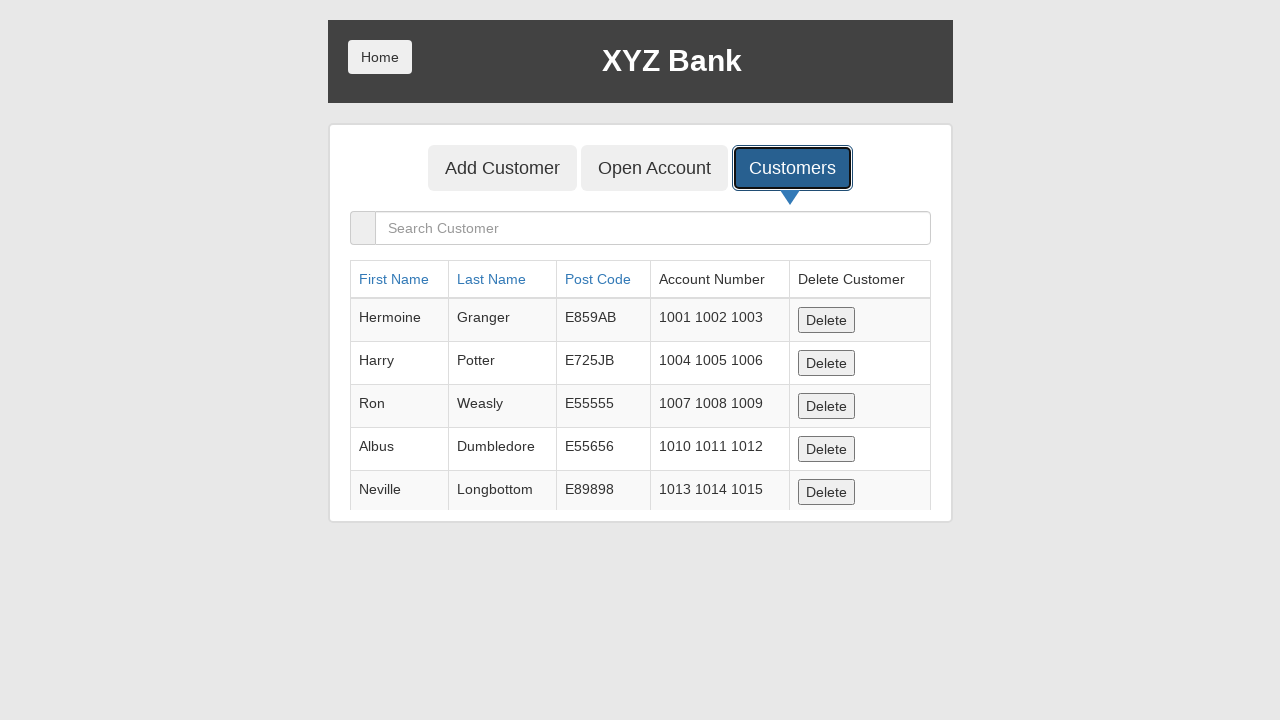

Verified new customer has no account number assigned
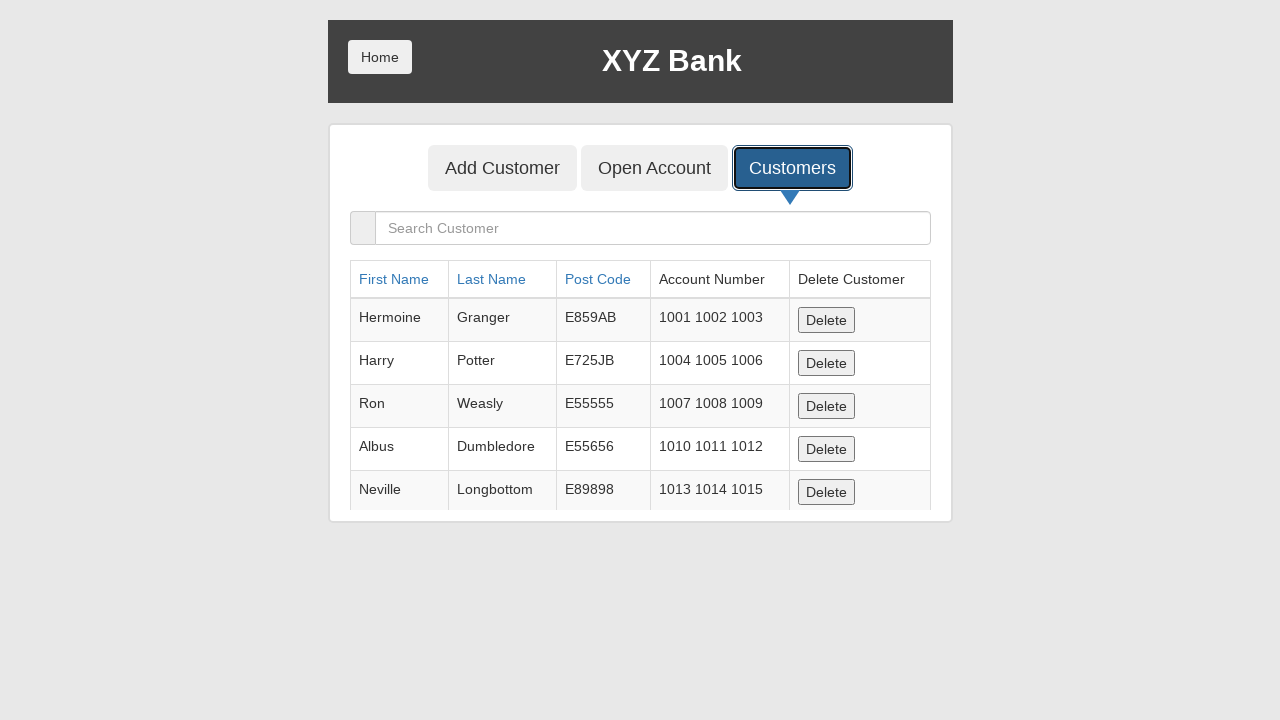

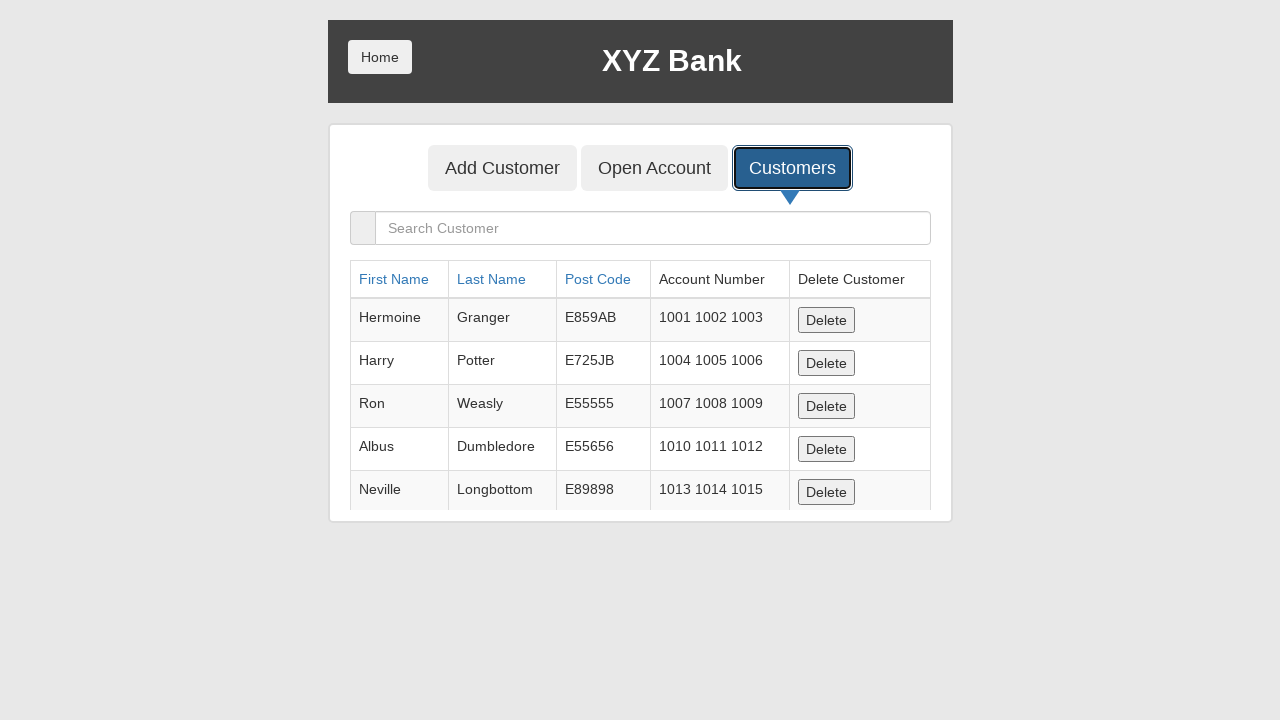